Tests drag and drop functionality by dragging element from column A to column B and verifying the swap.

Starting URL: https://the-internet.herokuapp.com/

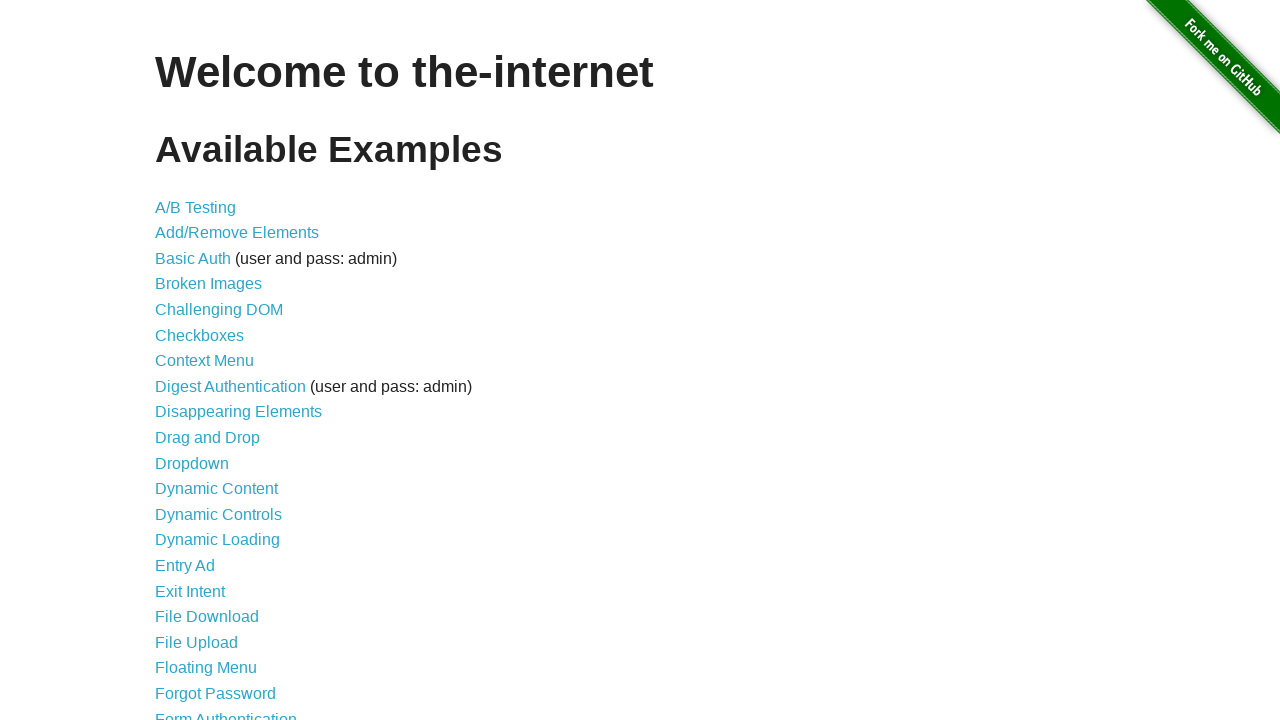

Clicked on Drag and Drop link at (208, 438) on internal:role=link[name="Drag and Drop"i]
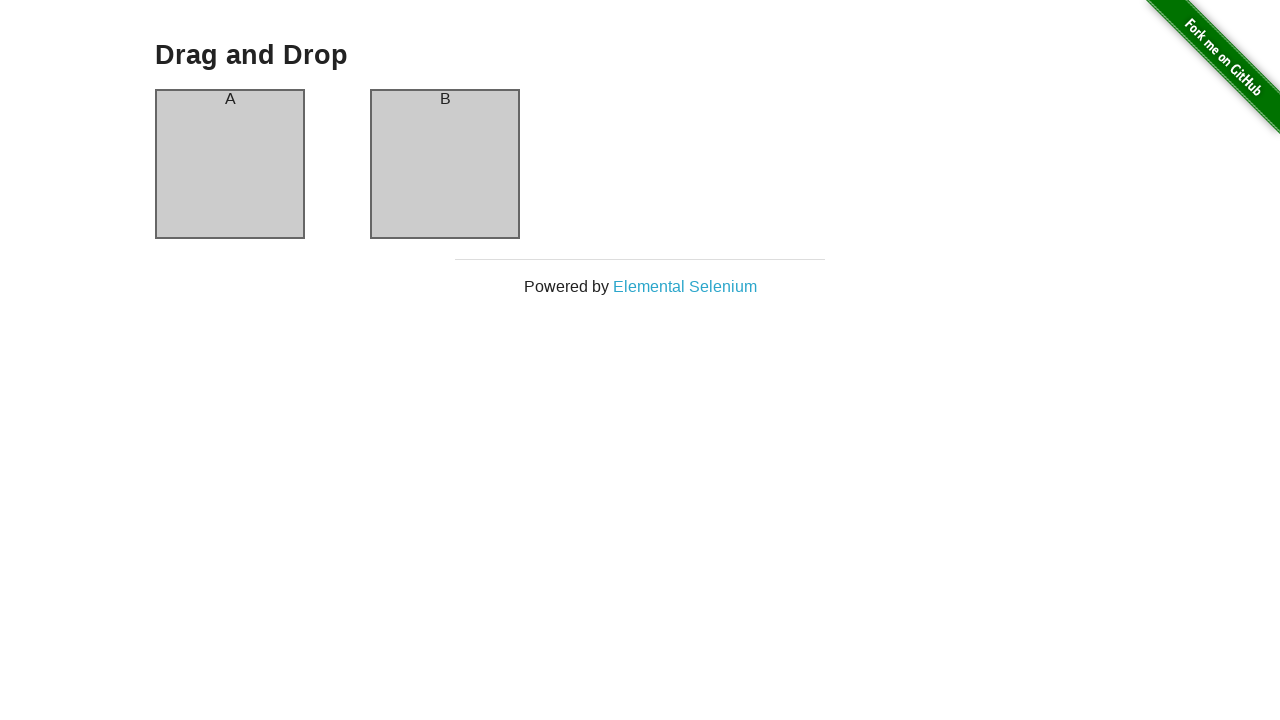

Located source element (Column A)
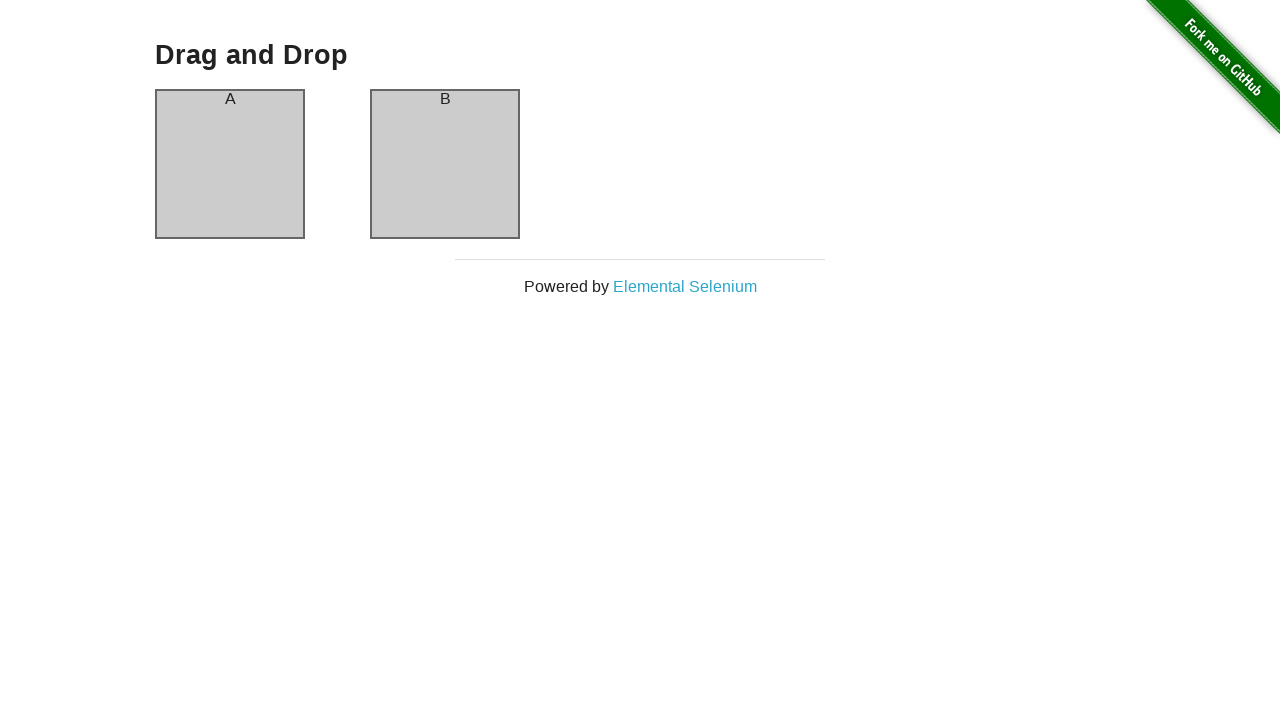

Located target element (Column B)
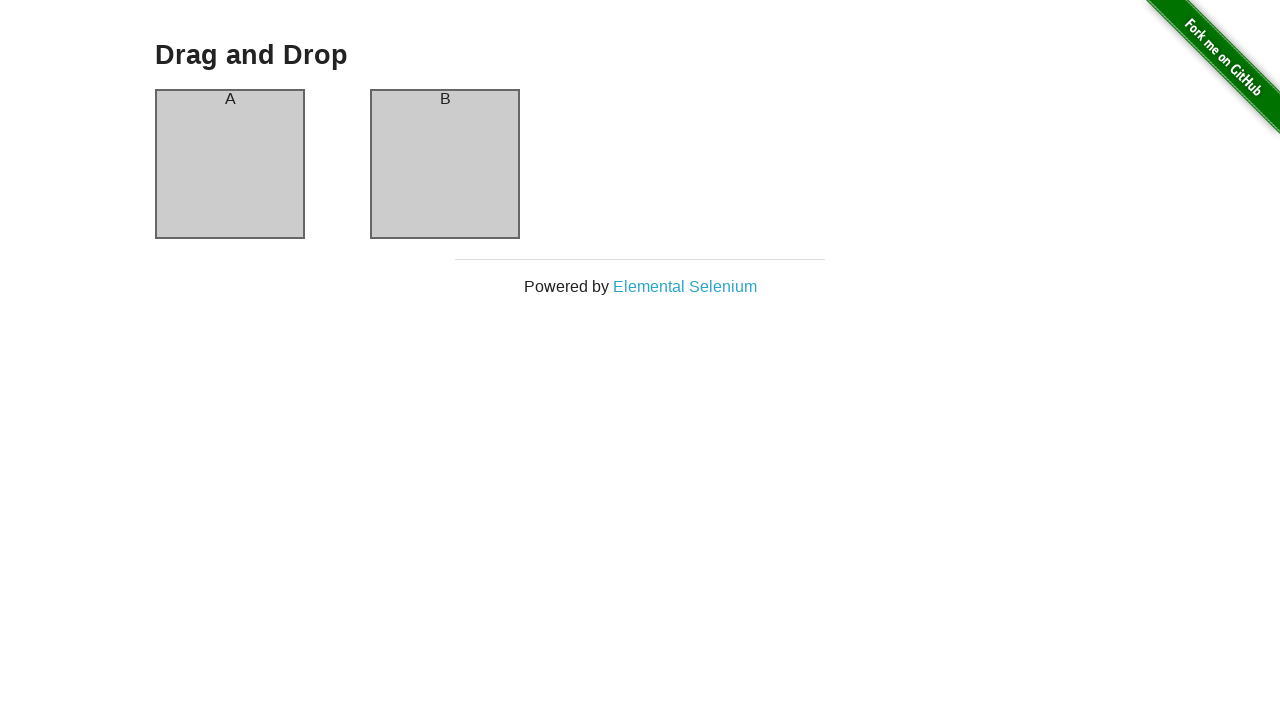

Dragged element from Column A to Column B at (445, 164)
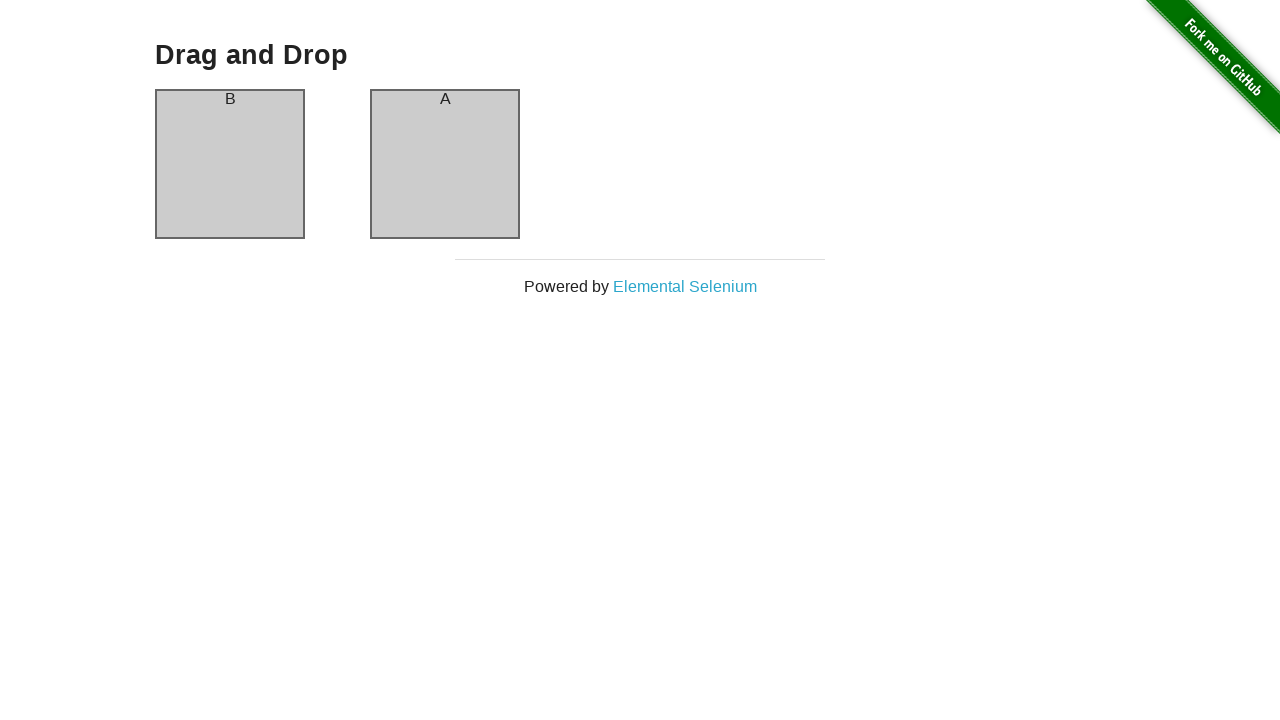

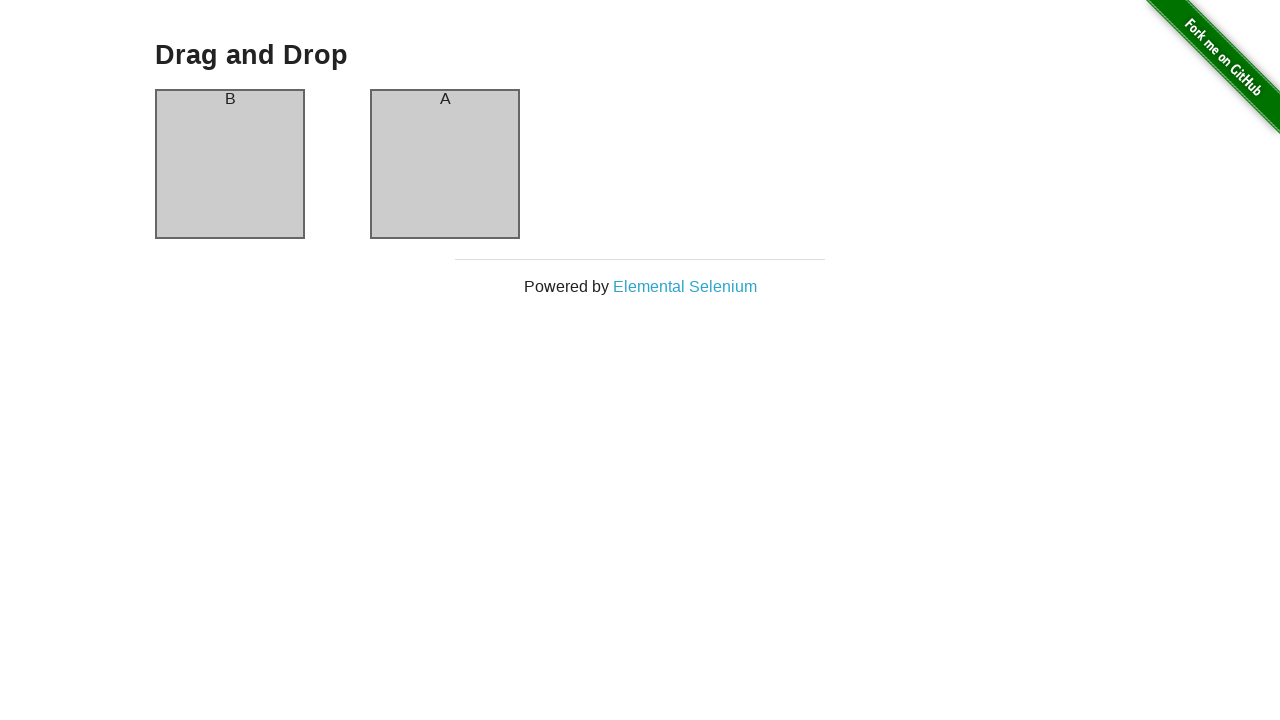